Tests JavaScript scrolling to bring an element into view on the Register page

Starting URL: https://demo.automationtesting.in/Register.html

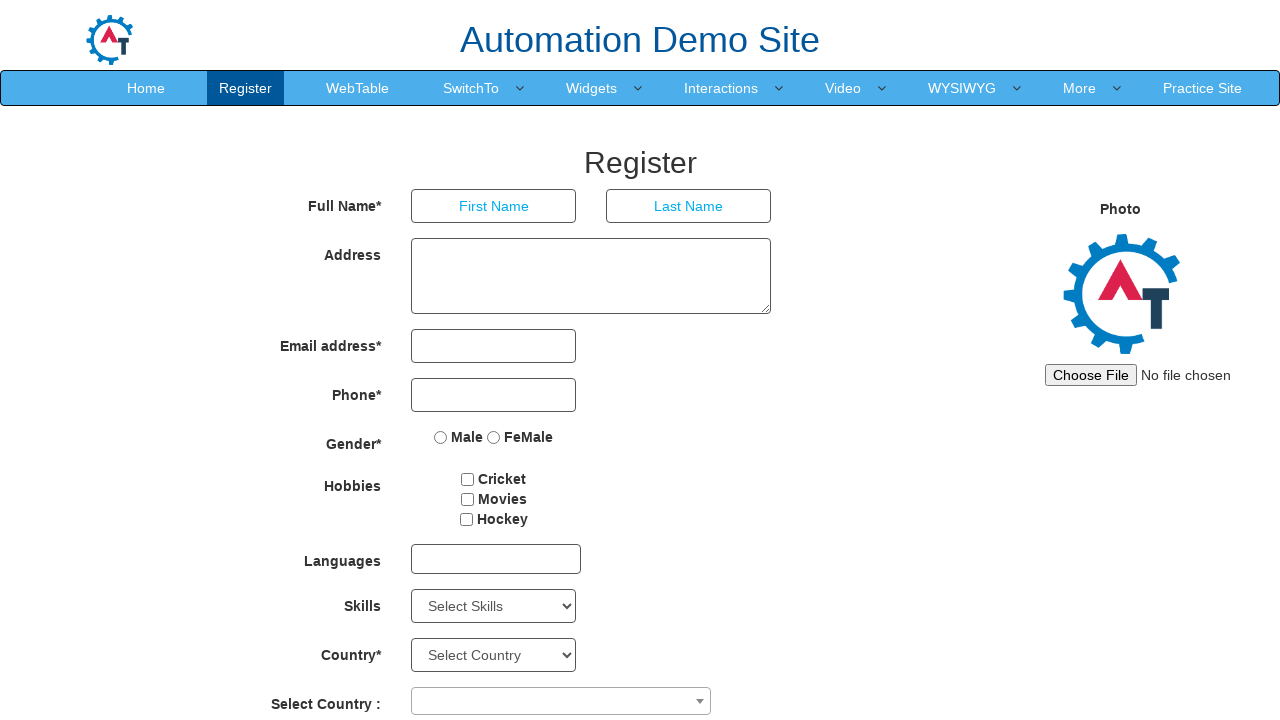

Password field (#secondpassword) is present on the Register page
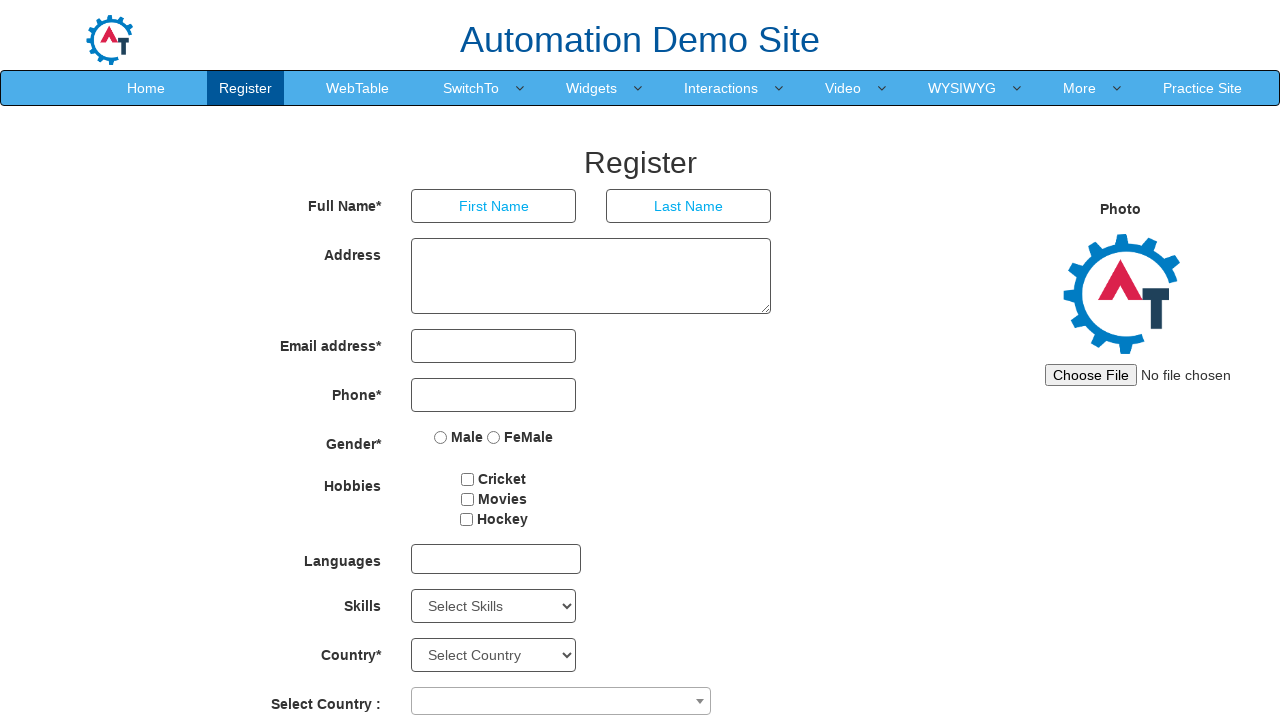

Scrolled to submit button (#submitbtn) using JavaScript scroll_into_view_if_needed()
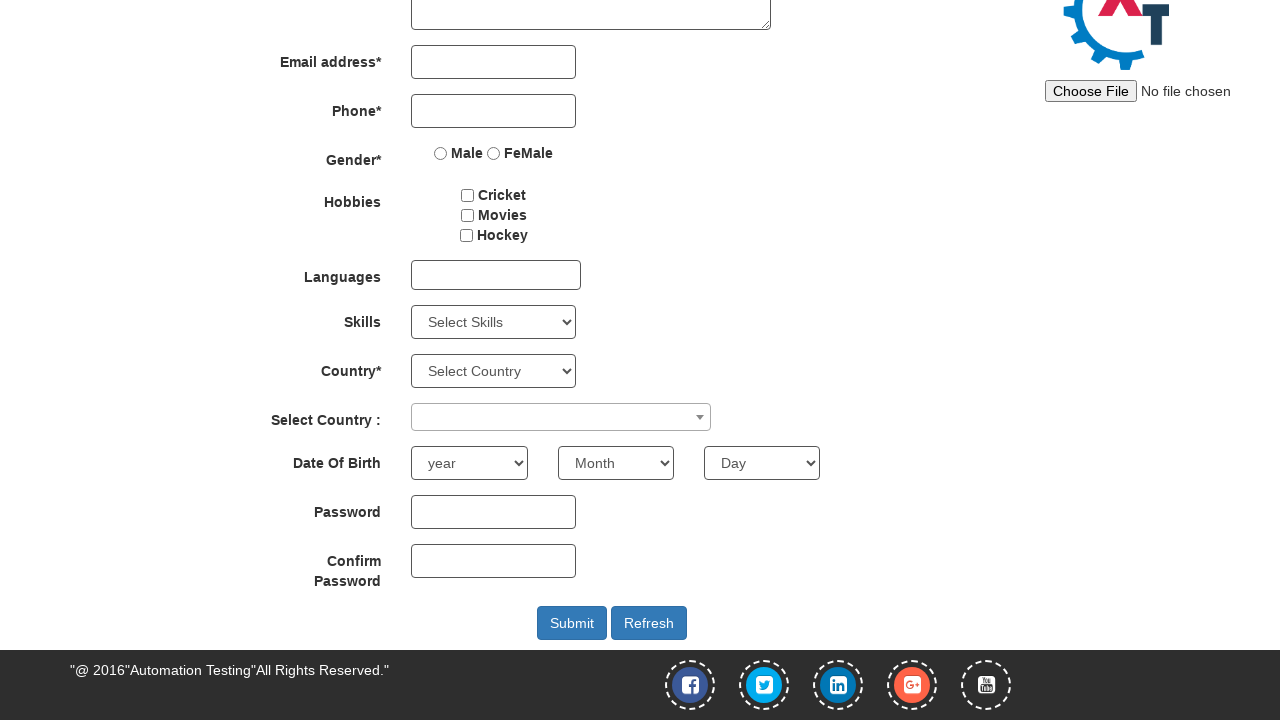

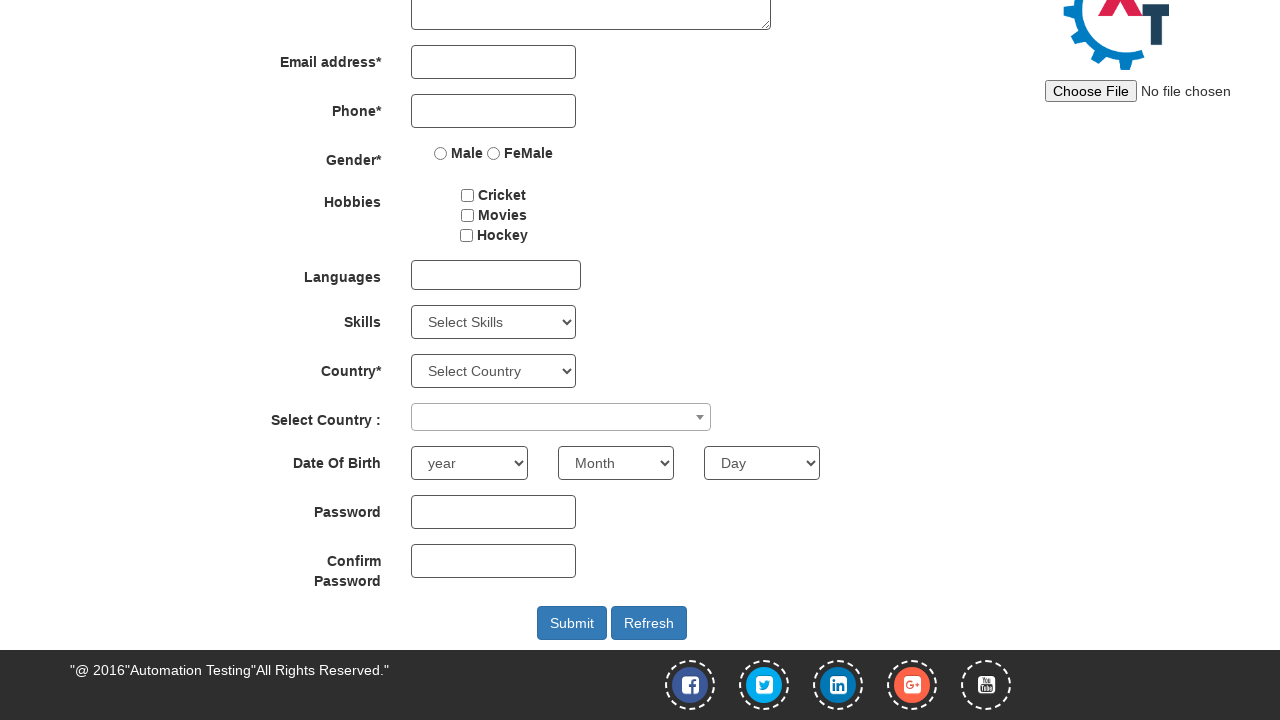